Tests hidden layers functionality by navigating to the Hidden Layers page and clicking on a layered button

Starting URL: http://www.uitestingplayground.com/

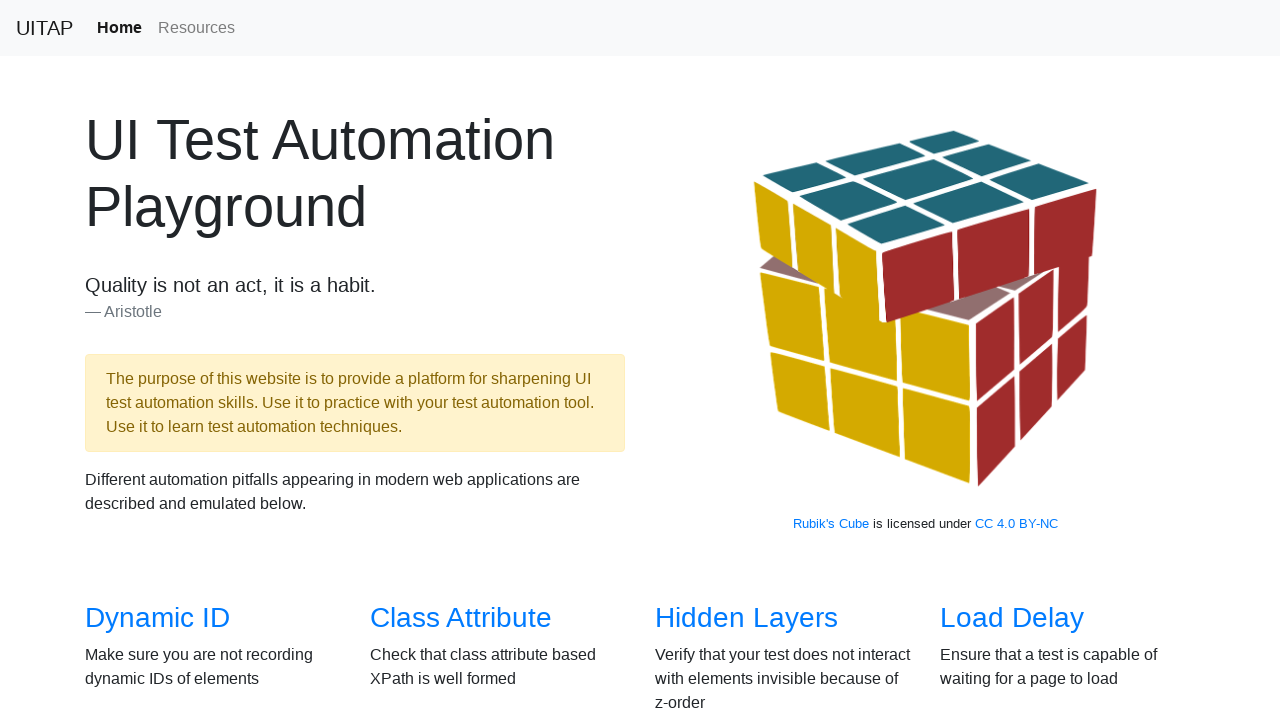

Navigated to UI Testing Playground home page
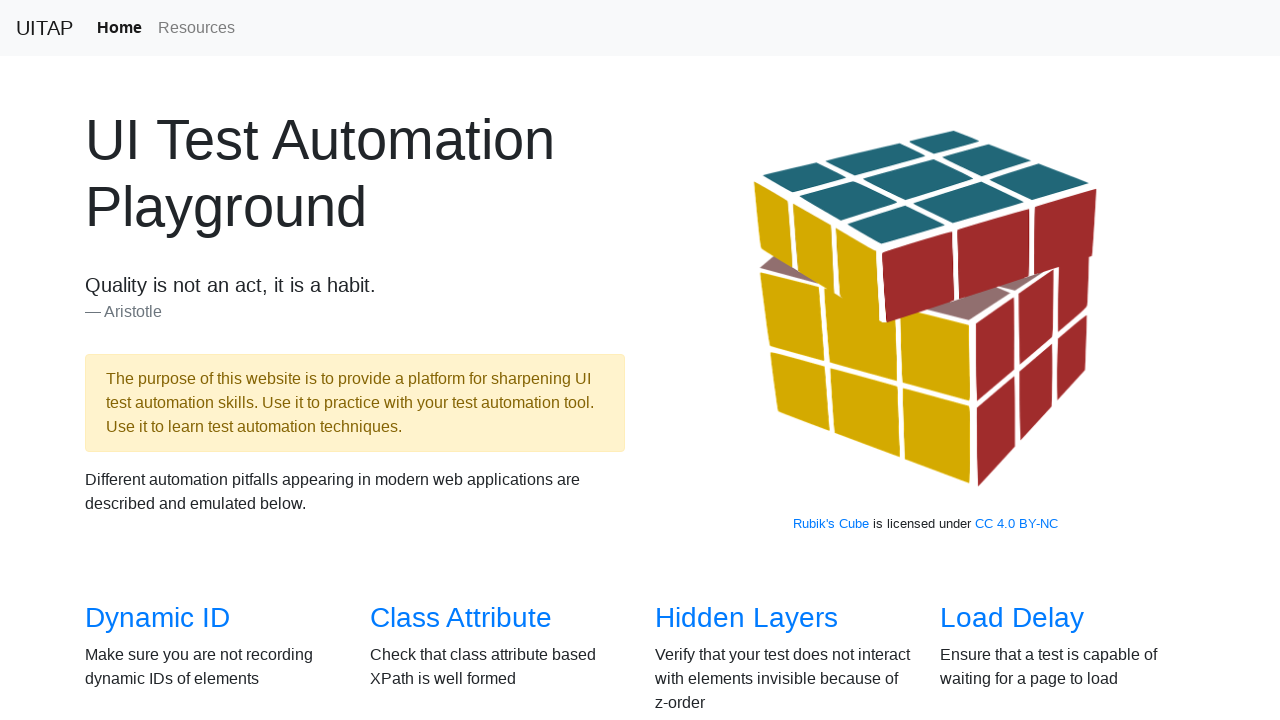

Clicked on Hidden Layers link at (746, 618) on text=Hidden Layers
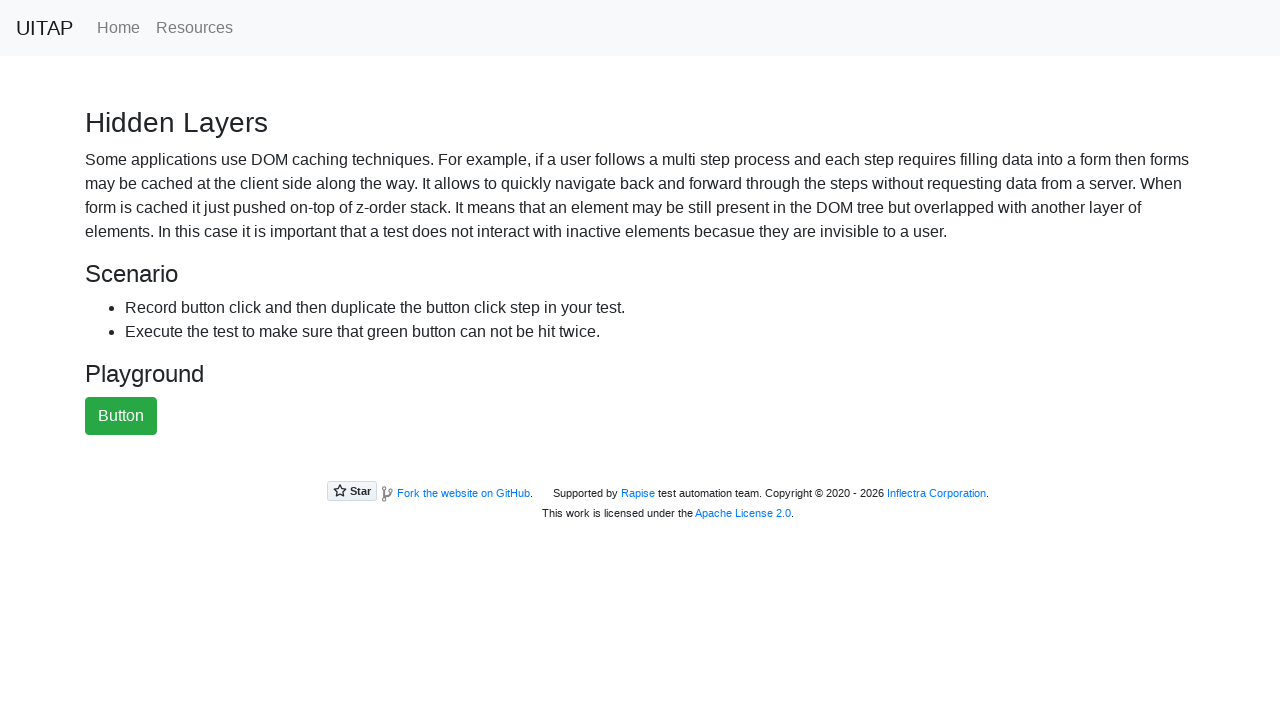

Clicked the green button on layer 1 at (121, 416) on #greenButton
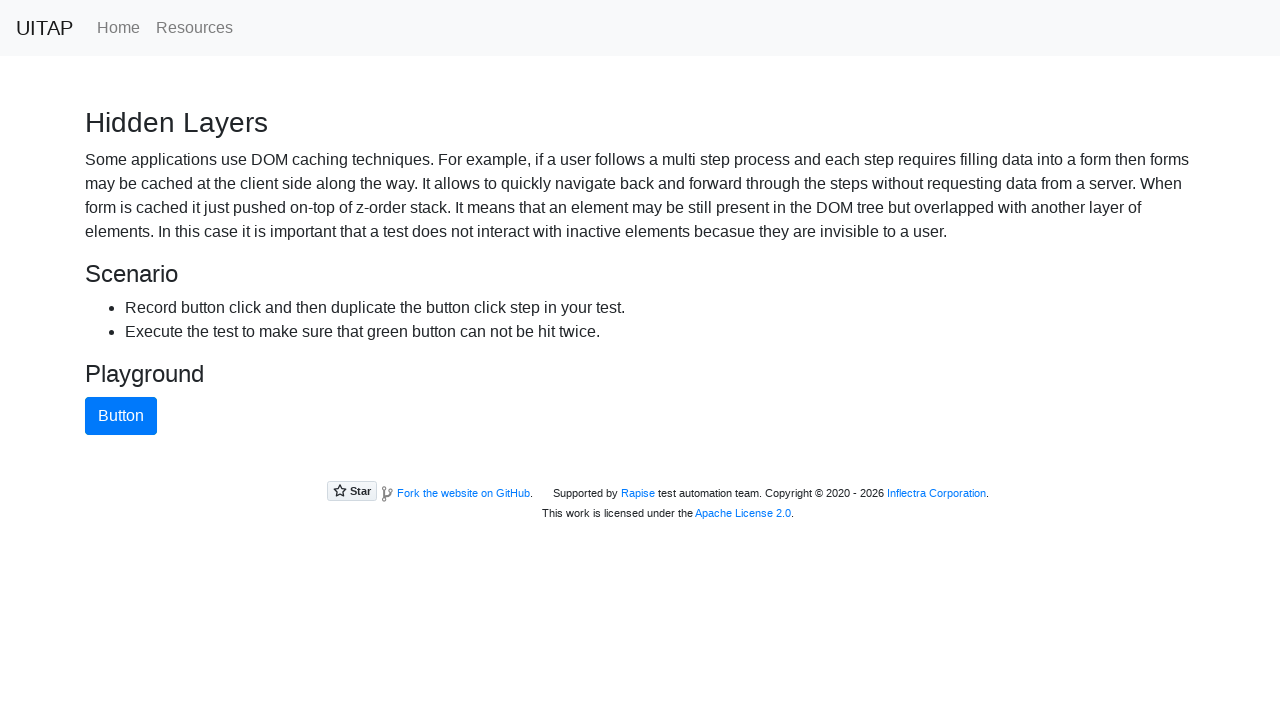

Verified green button is still present after click
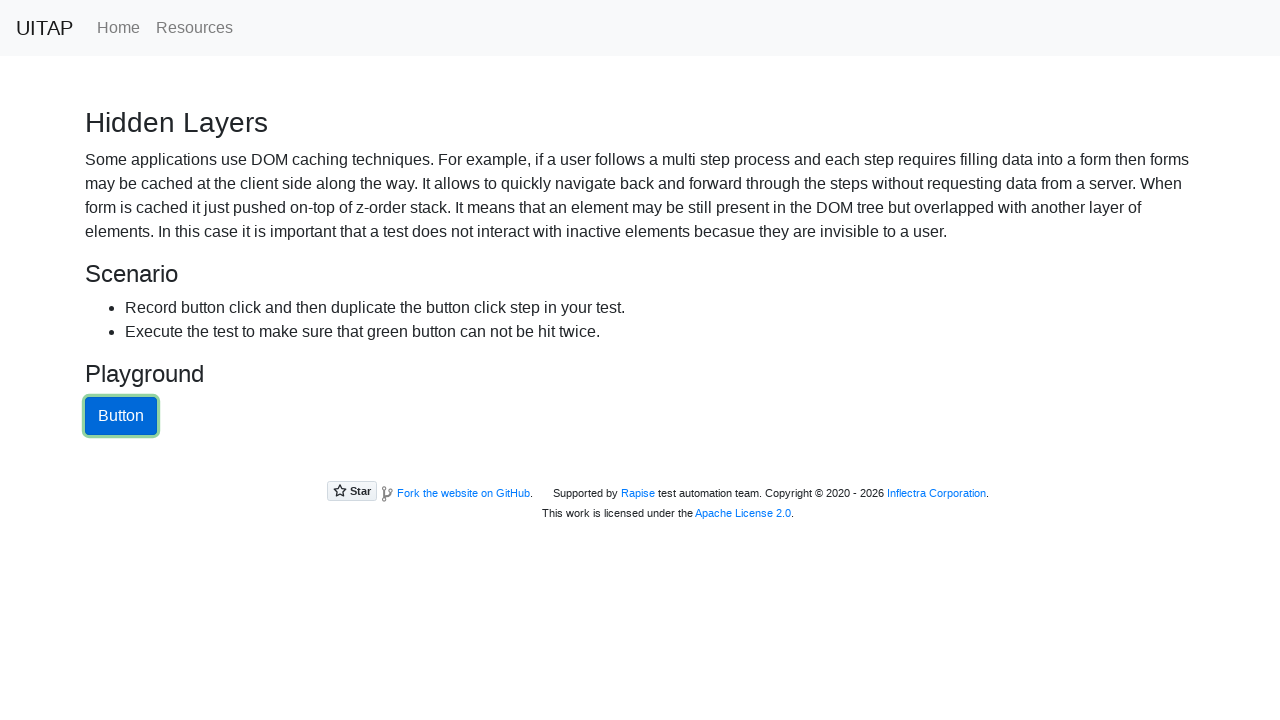

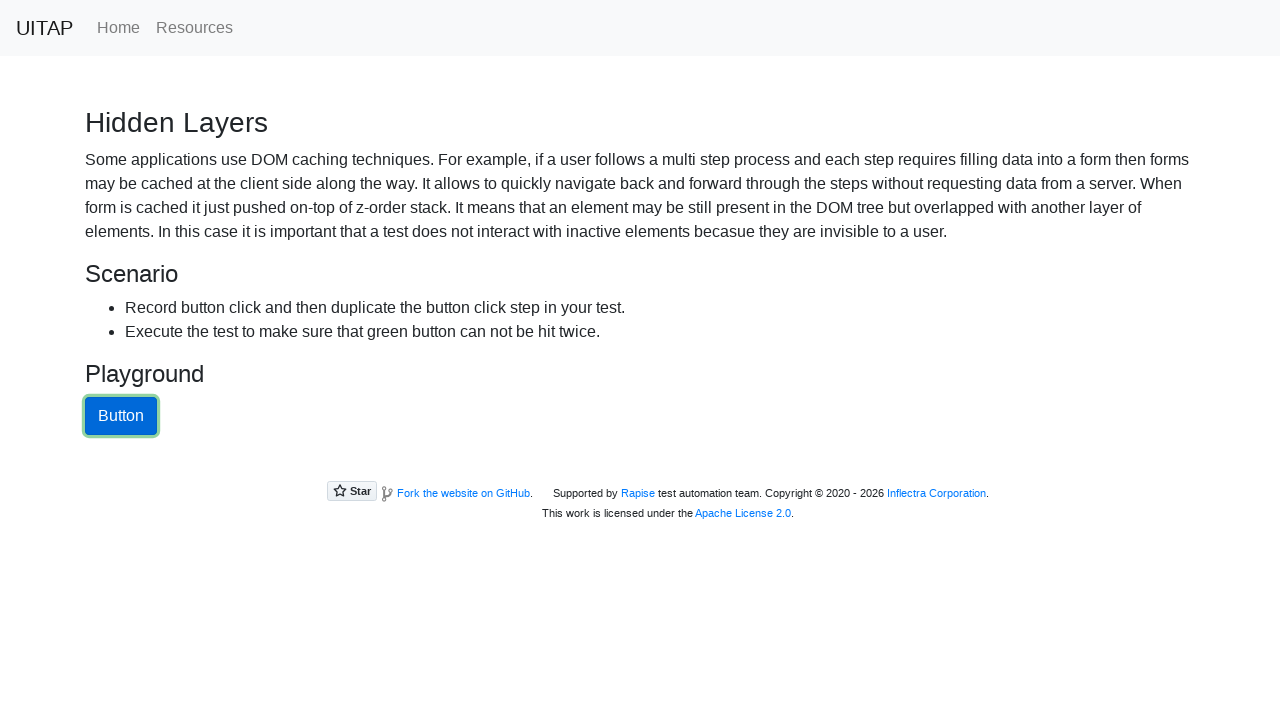